Tests login form error handling by submitting invalid credentials and verifying an error message is displayed

Starting URL: https://www.saucedemo.com

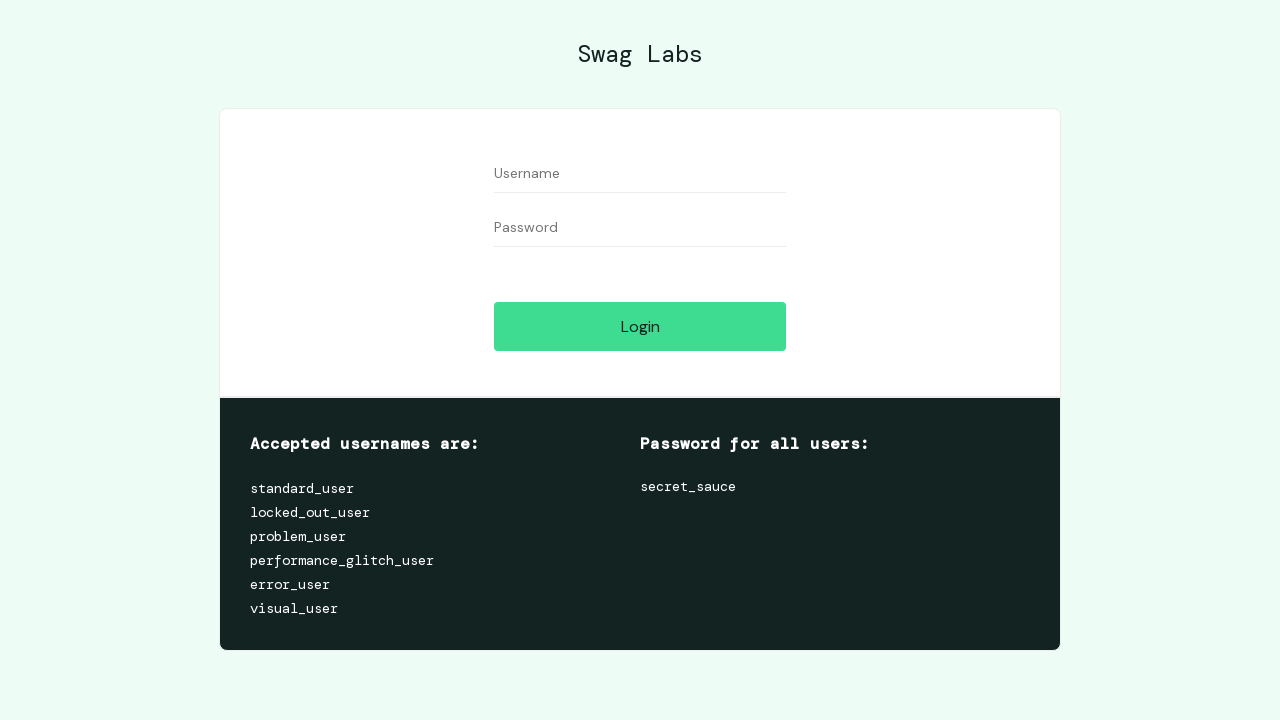

Filled username field with 'bad' on #user-name
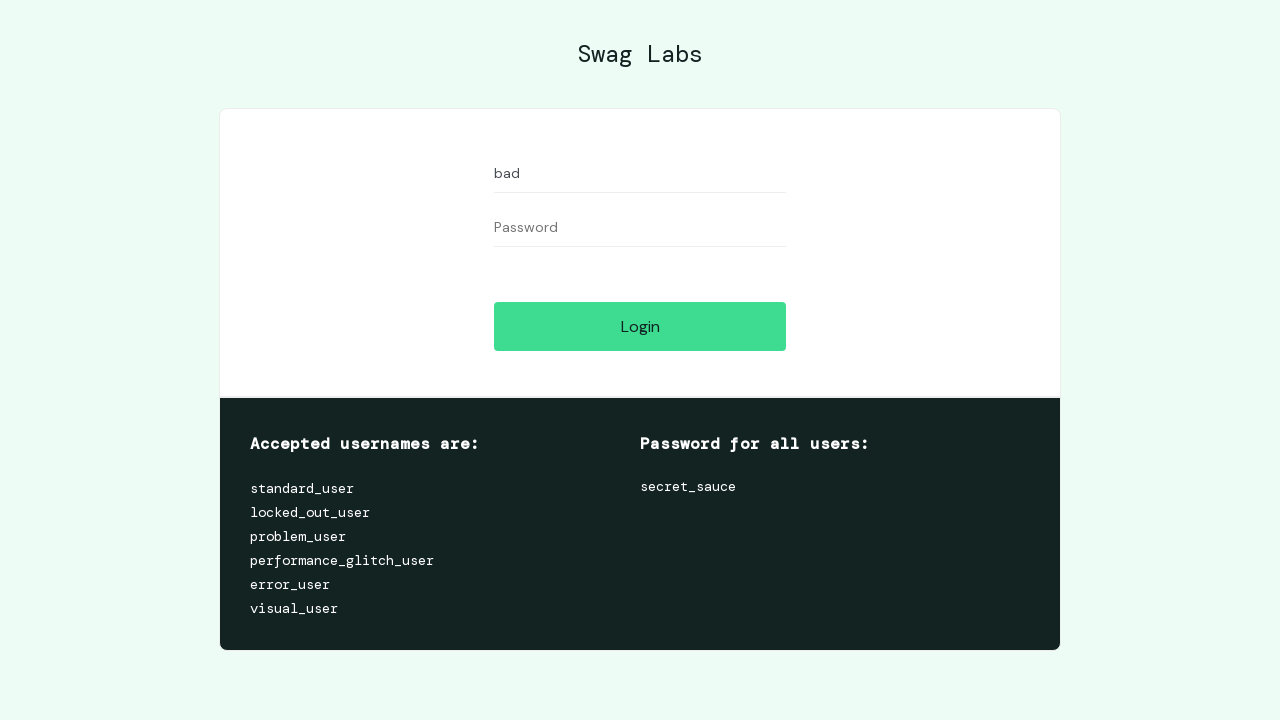

Filled password field with 'bad' on #password
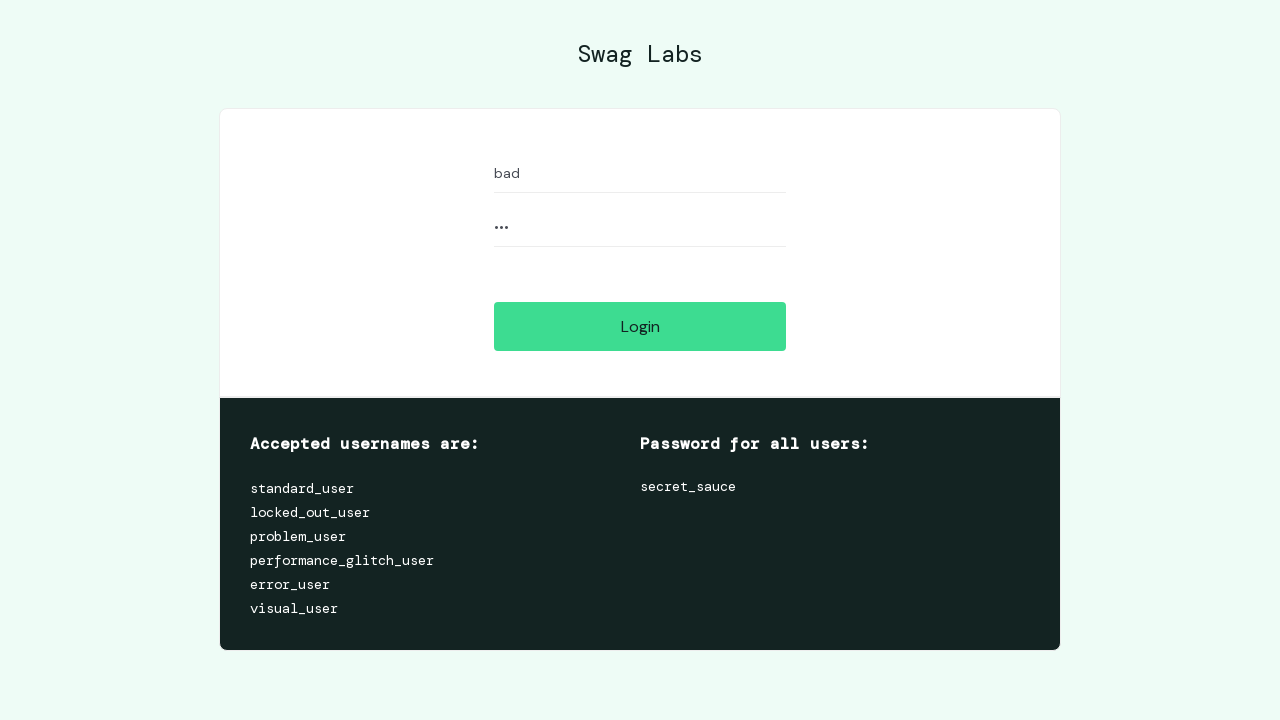

Clicked login button to submit invalid credentials at (640, 326) on .btn_action
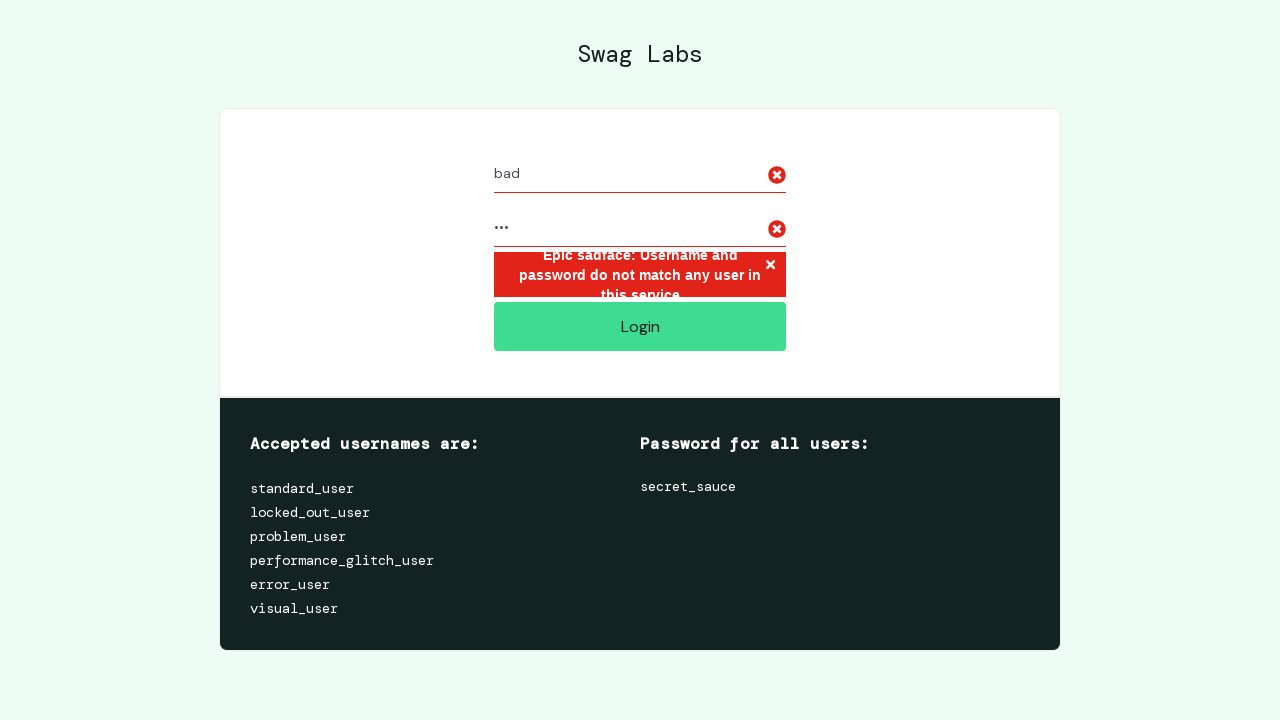

Error message displayed on login form
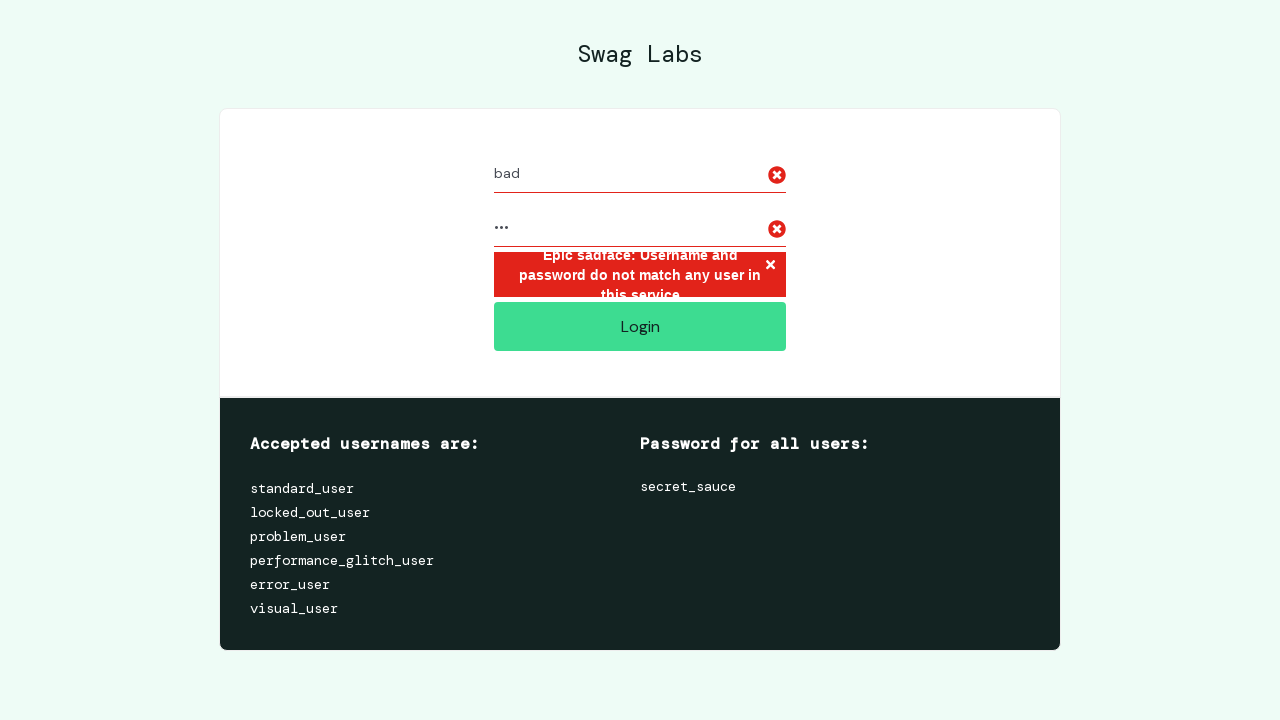

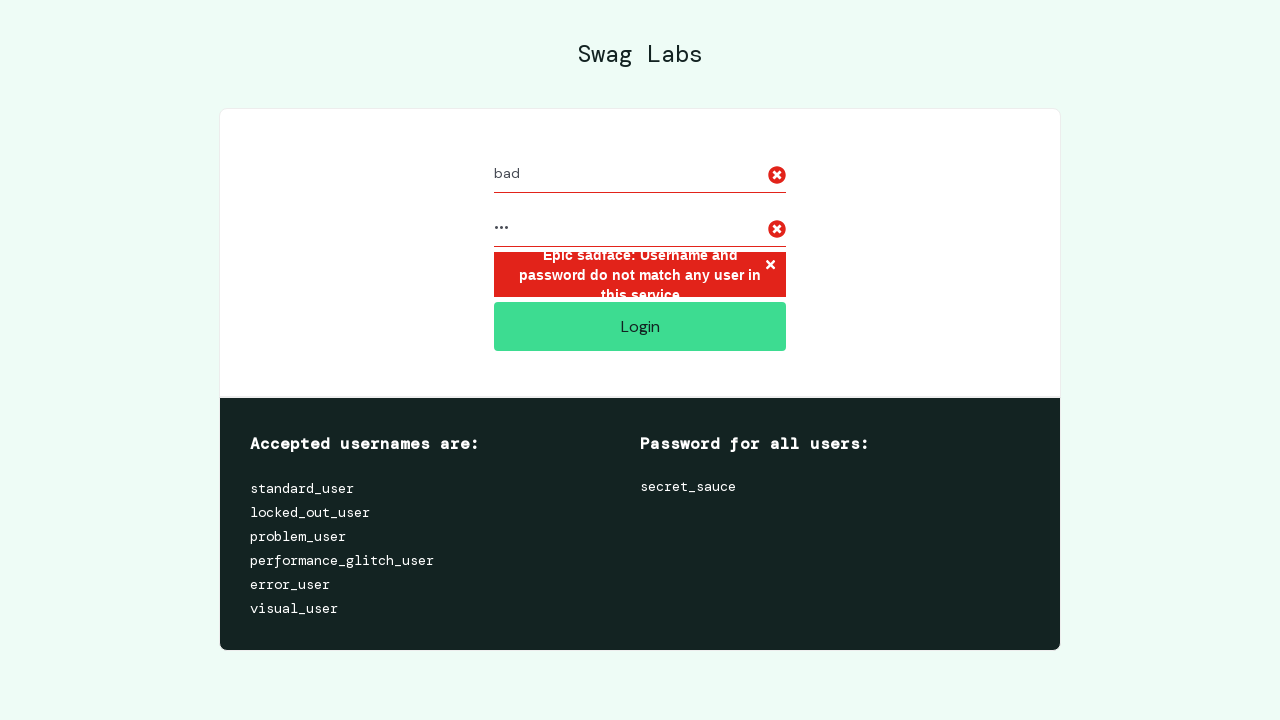